Tests drag and drop functionality by dragging a draggable element and dropping it onto a droppable target area on a test automation practice site.

Starting URL: http://testautomationpractice.blogspot.com/

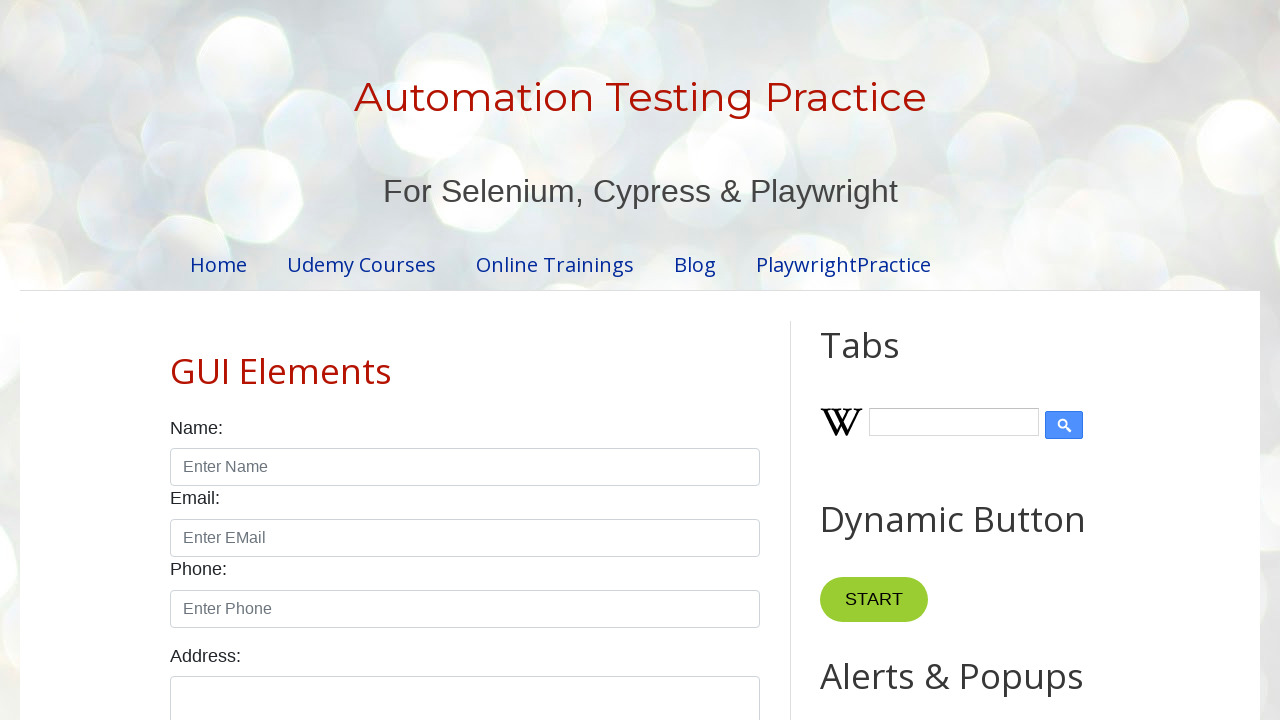

Waited for draggable element to be visible
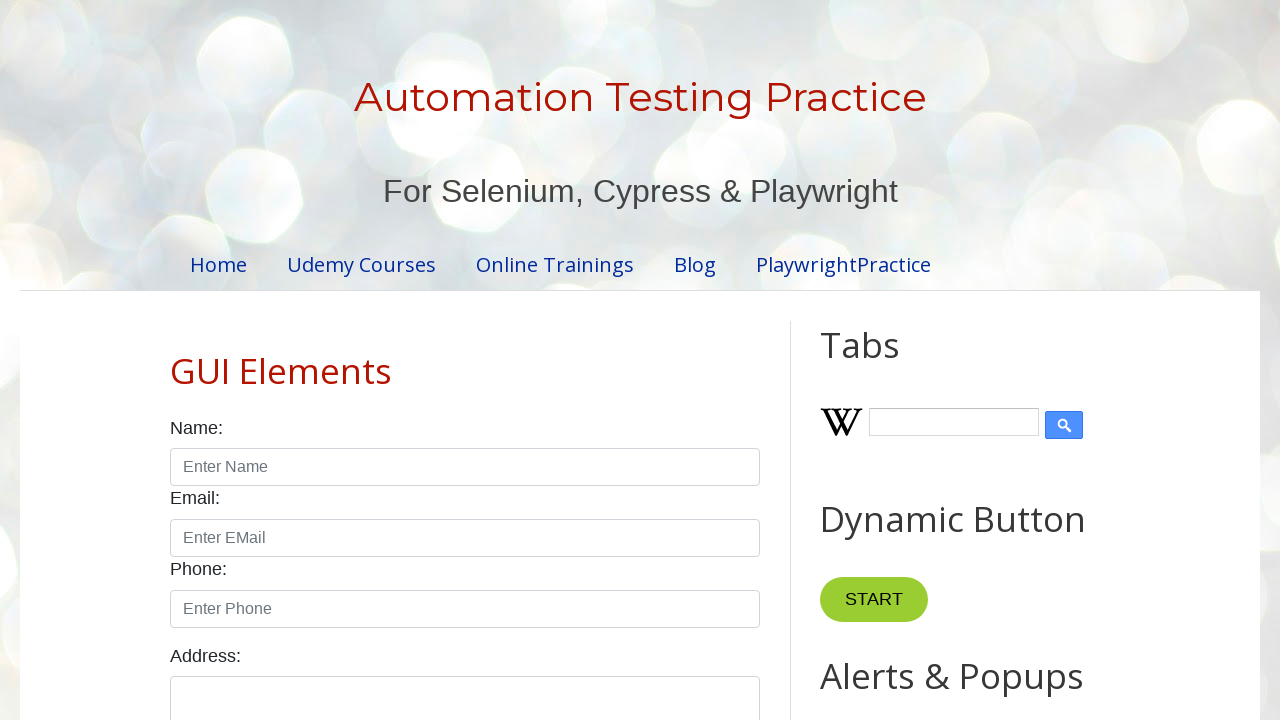

Waited for droppable target element to be visible
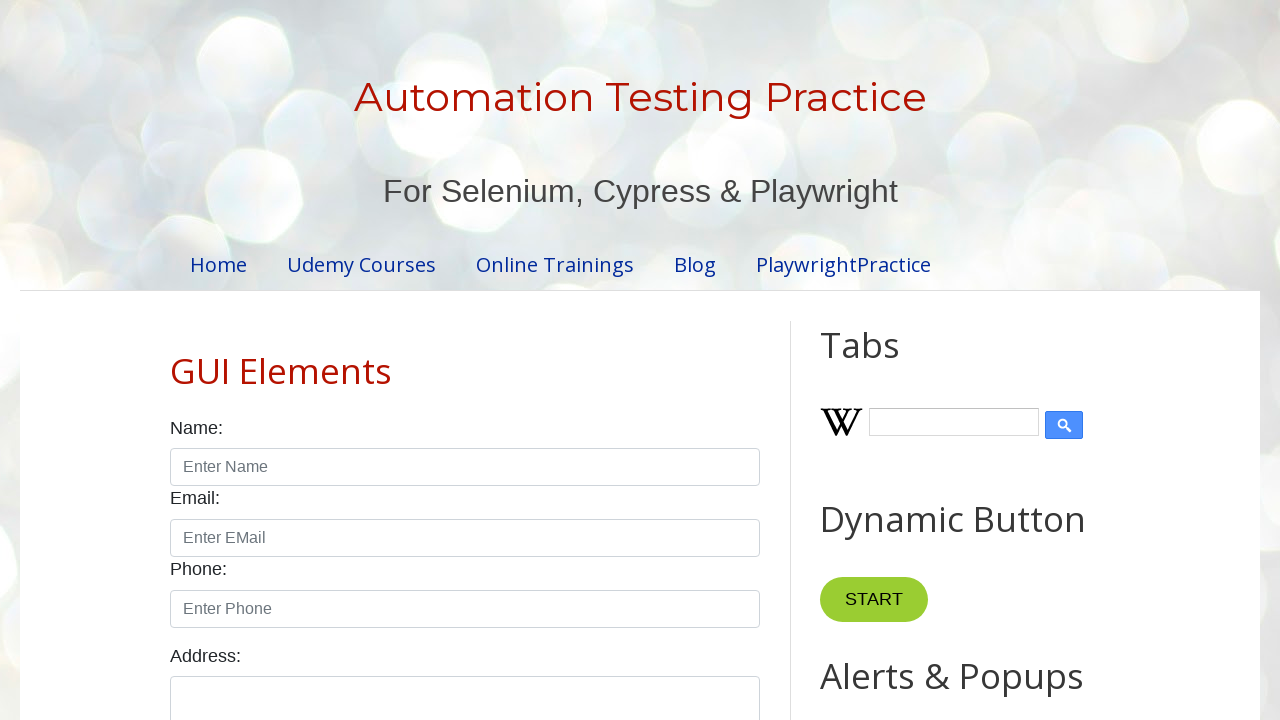

Located draggable element
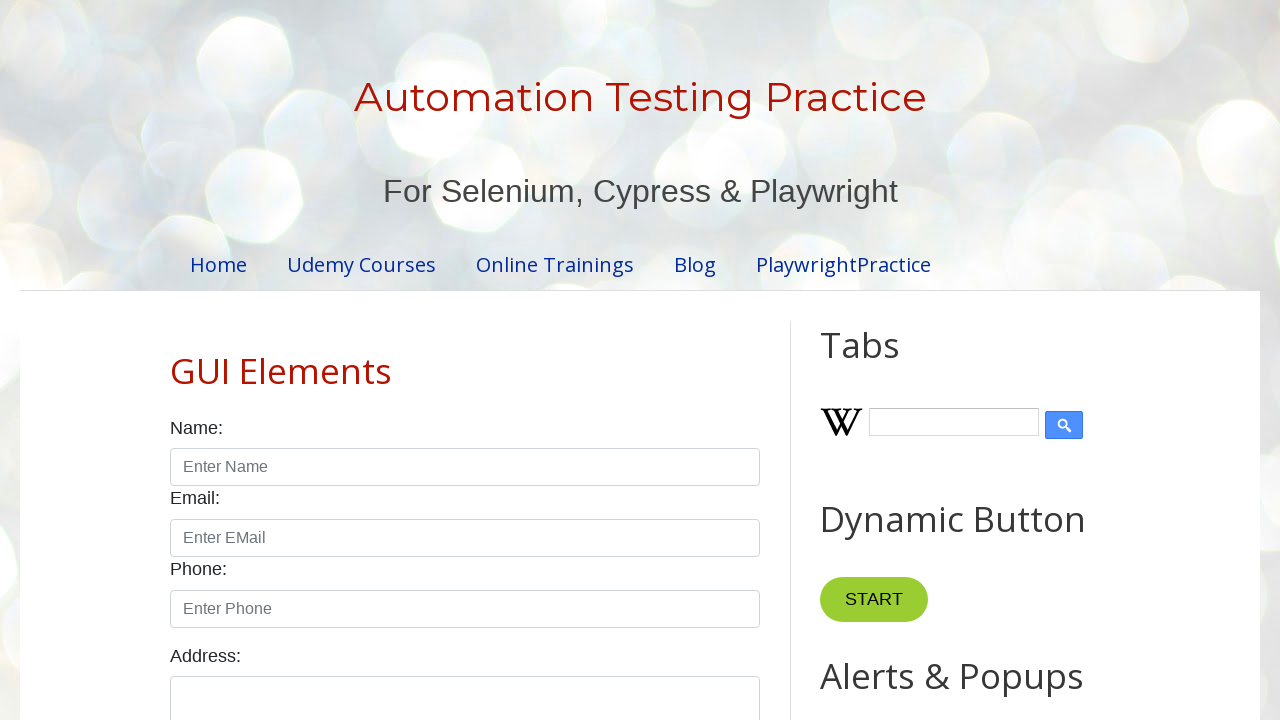

Located droppable target element
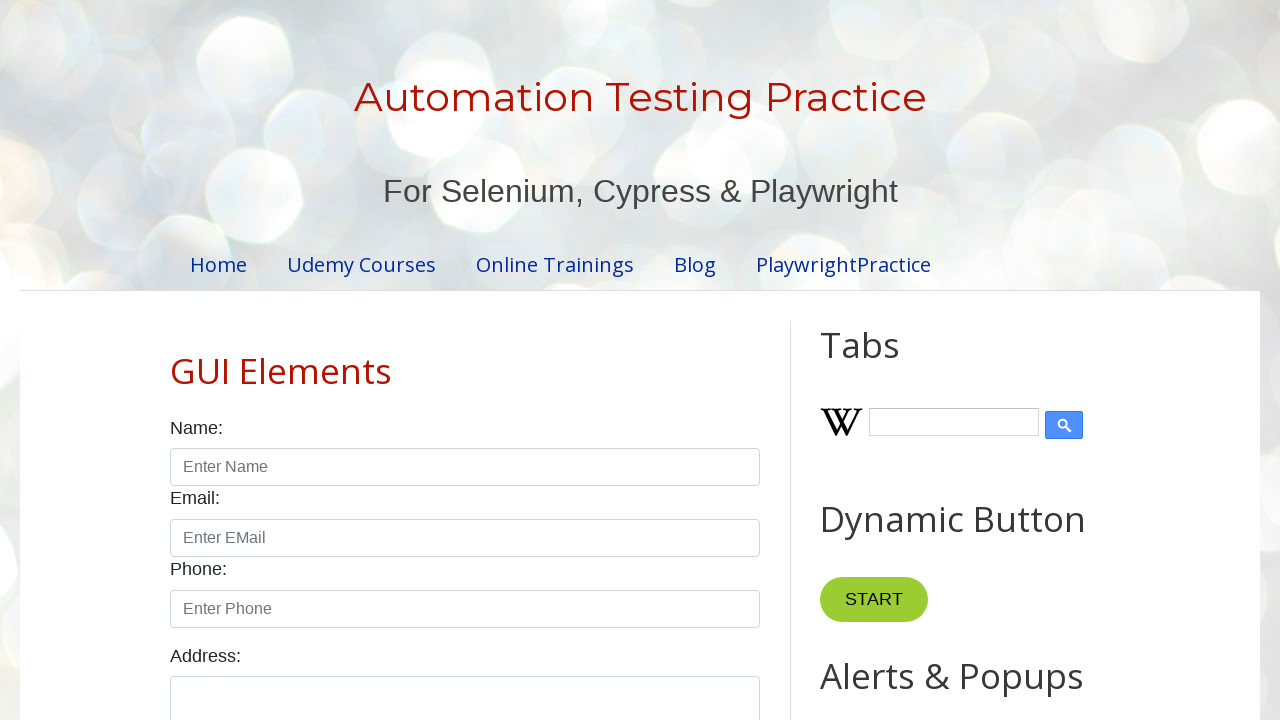

Dragged element and dropped it onto target area at (1015, 386)
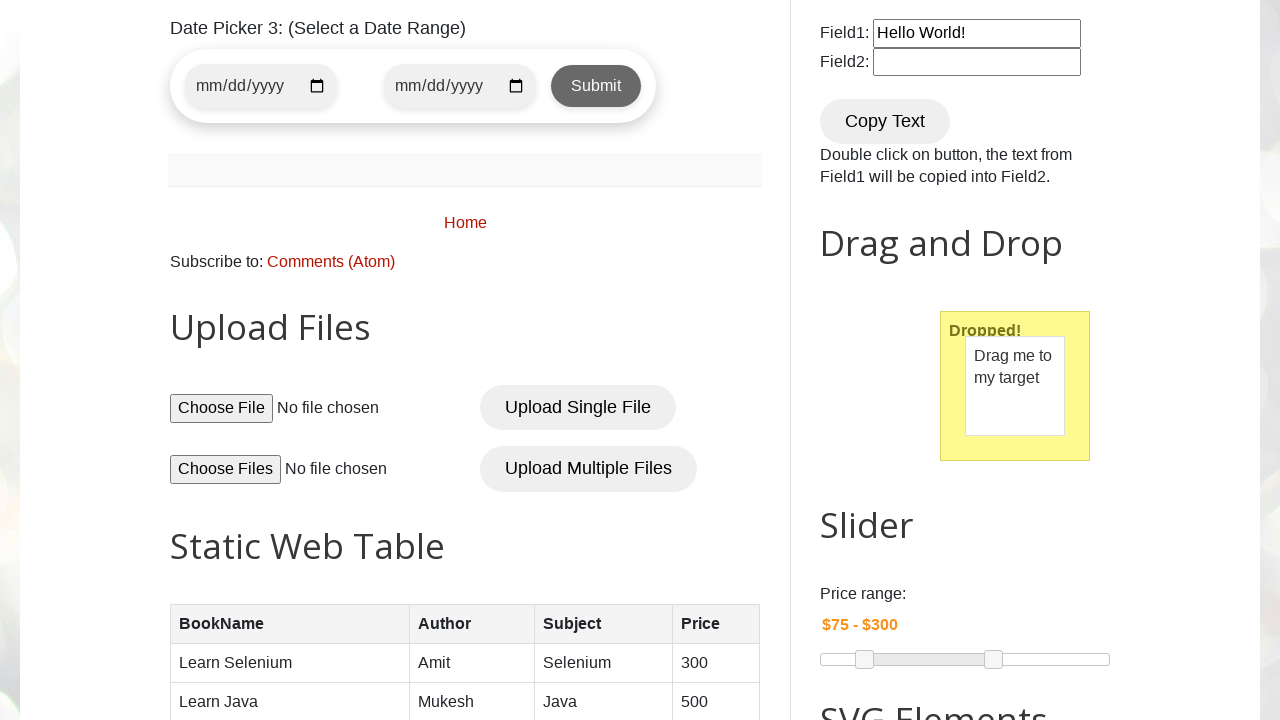

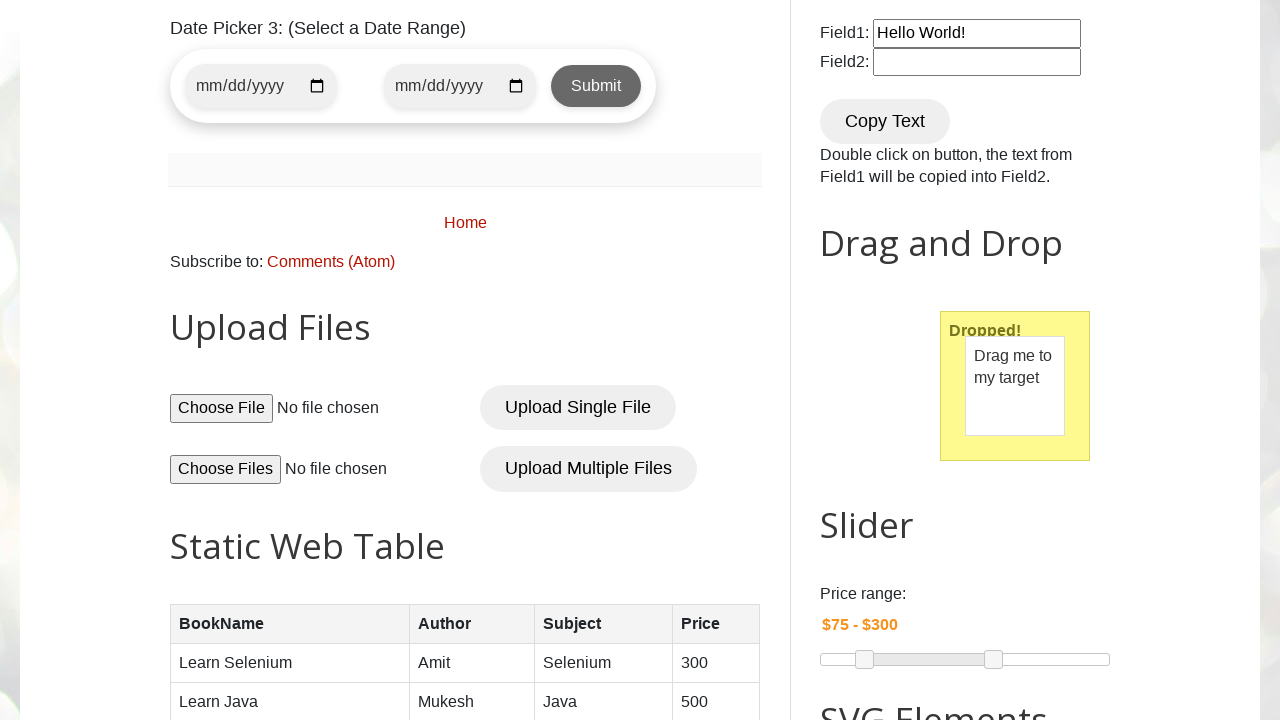